Tests JavaScript Confirm dialog by clicking the confirm button, dismissing the alert, and verifying the result shows it was cancelled.

Starting URL: http://the-internet.herokuapp.com/javascript_alerts

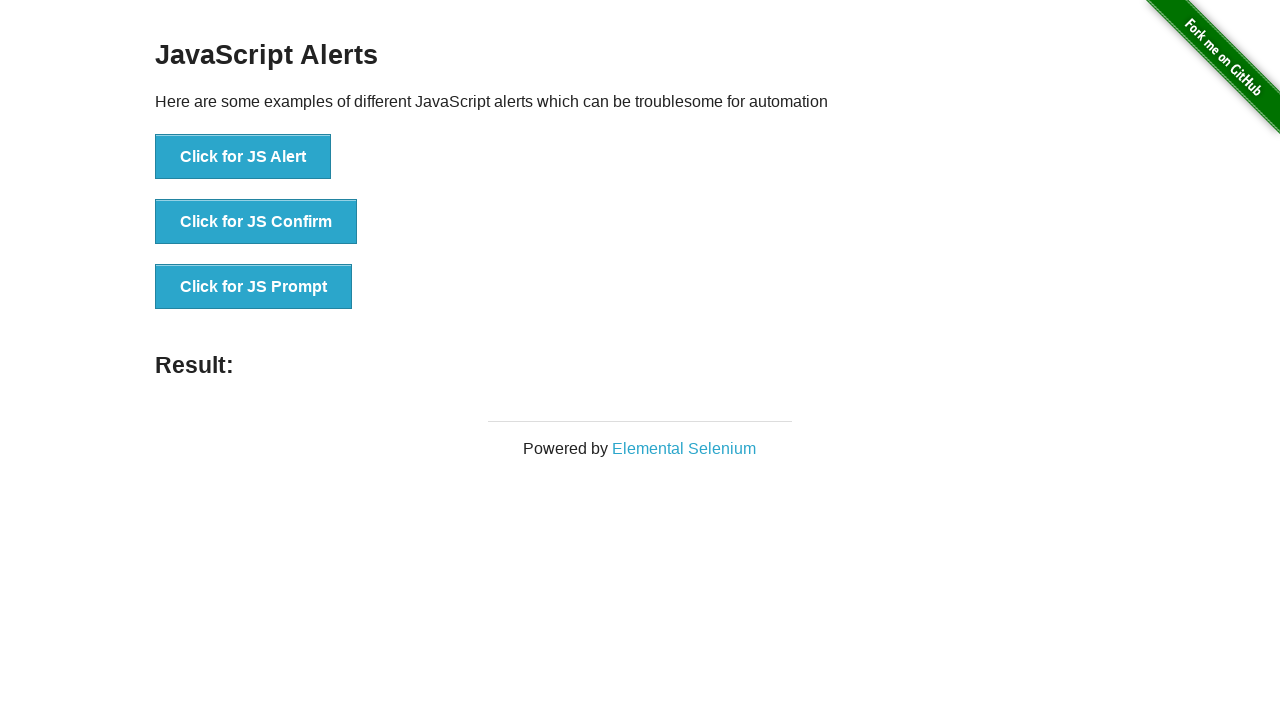

Set up dialog handler to dismiss confirm dialogs
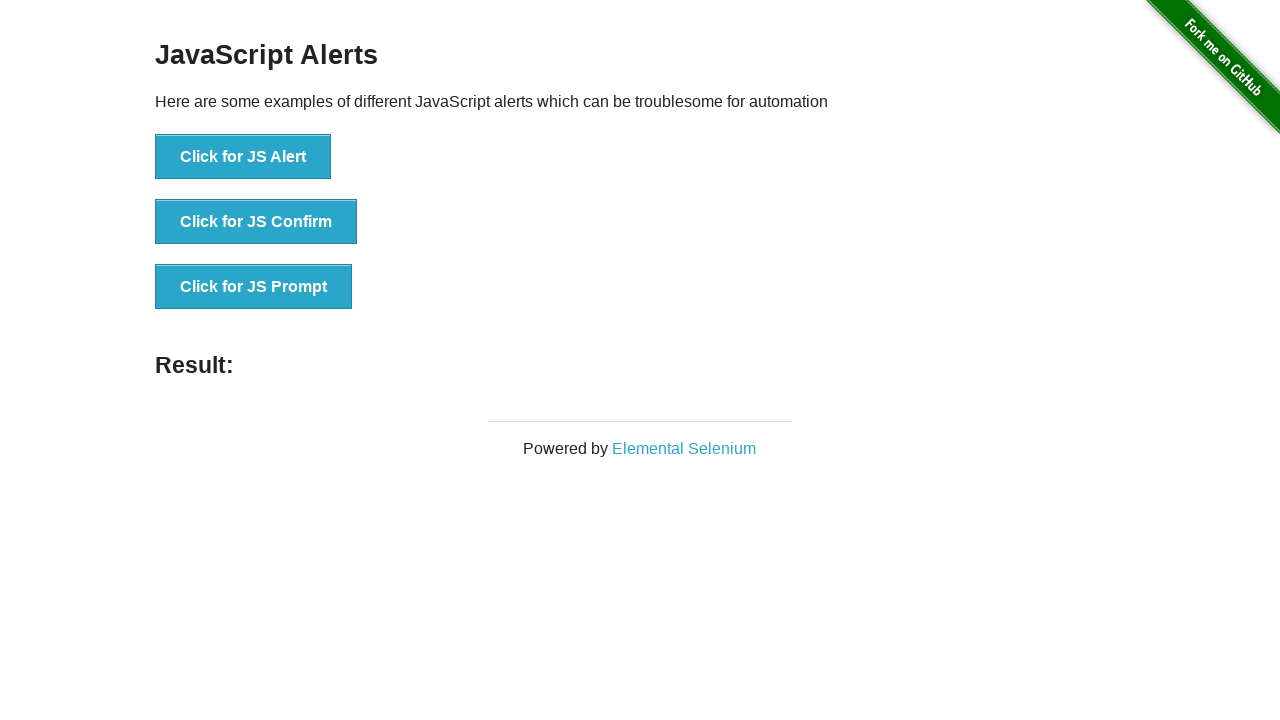

Clicked the JavaScript Confirm button at (256, 222) on xpath=//button[@onclick='jsConfirm()']
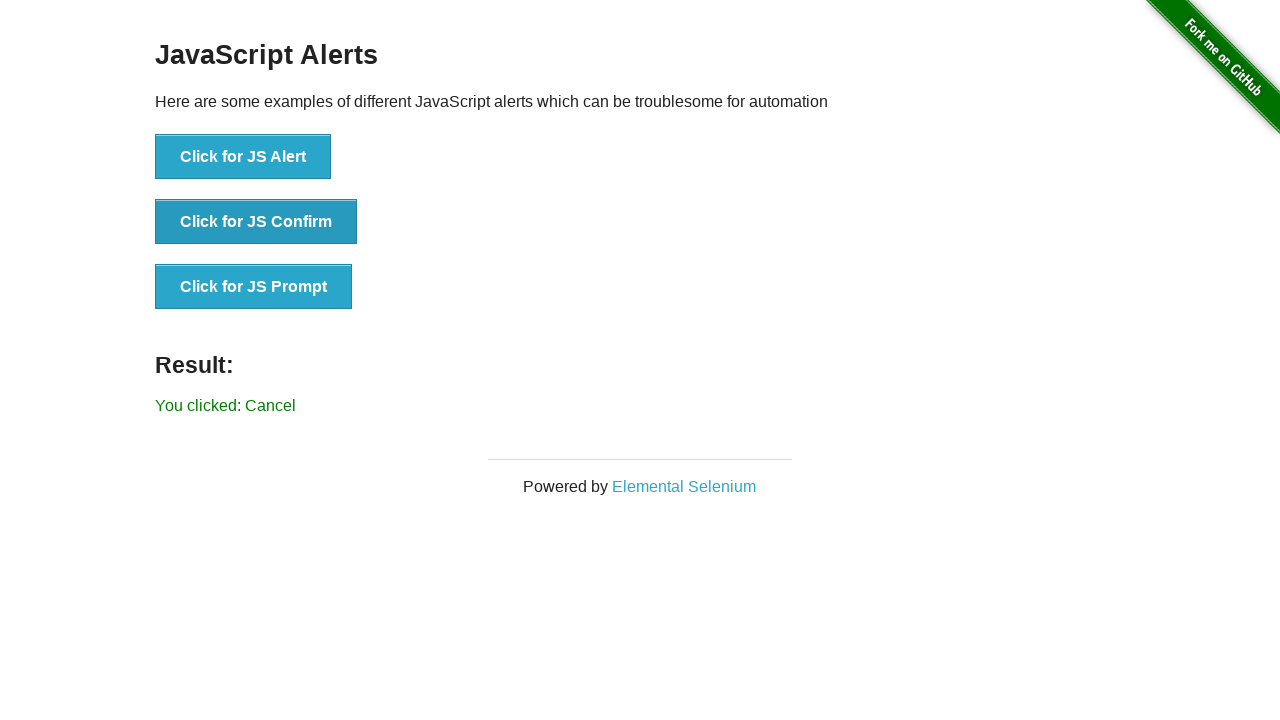

Result element loaded after confirm dialog was dismissed
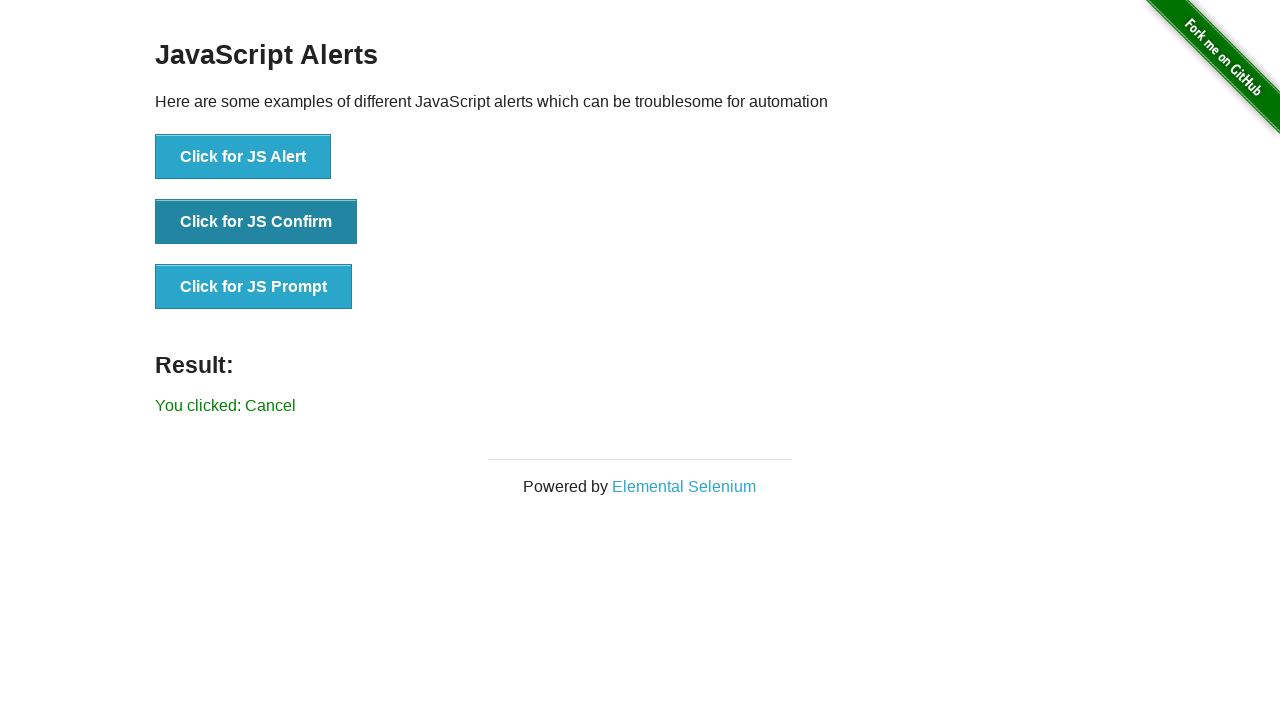

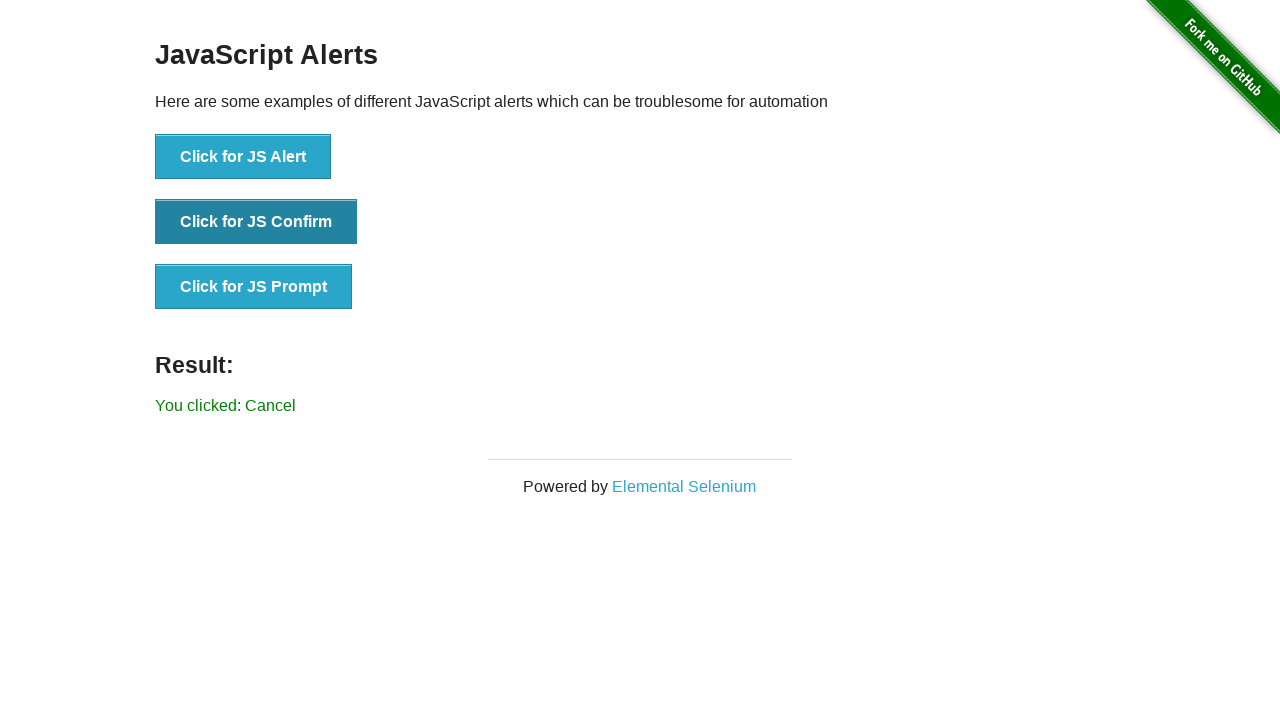